Tests XPath traversal using sibling and parent axes by locating the login button through different XPath expressions and verifying they point to the same element

Starting URL: https://rahulshettyacademy.com/AutomationPractice/

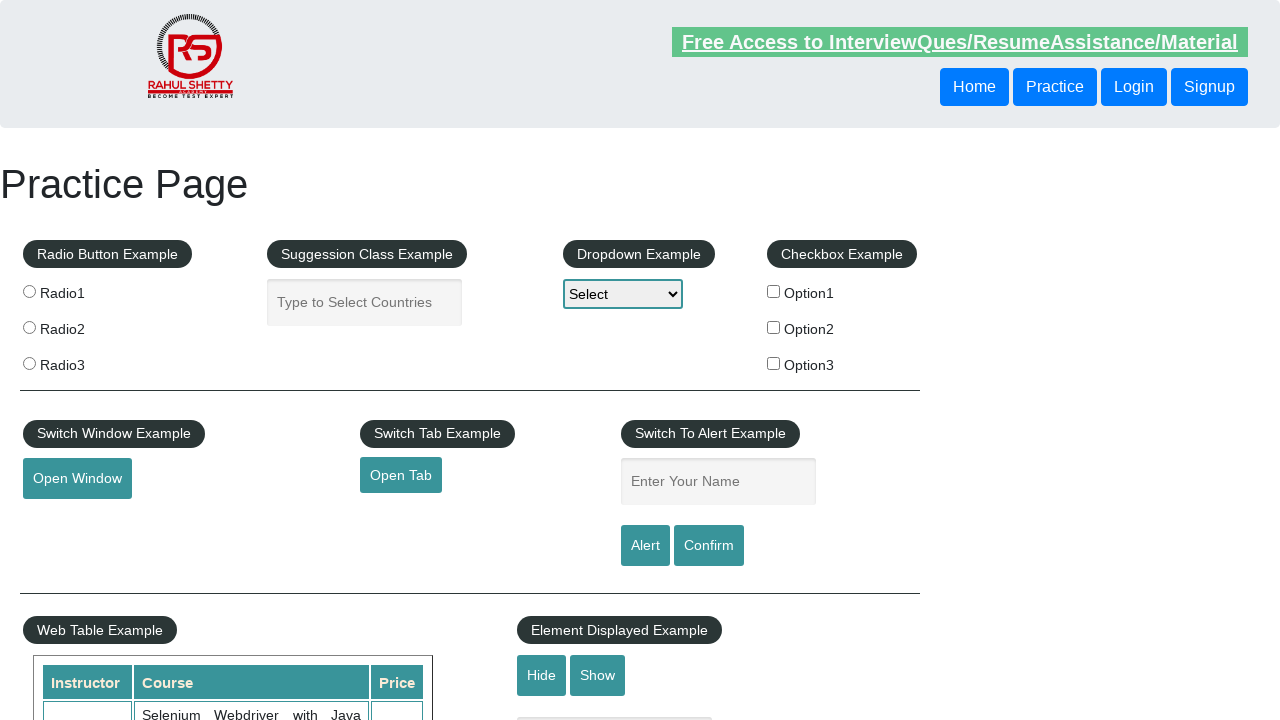

Navigated to AutomationPractice page
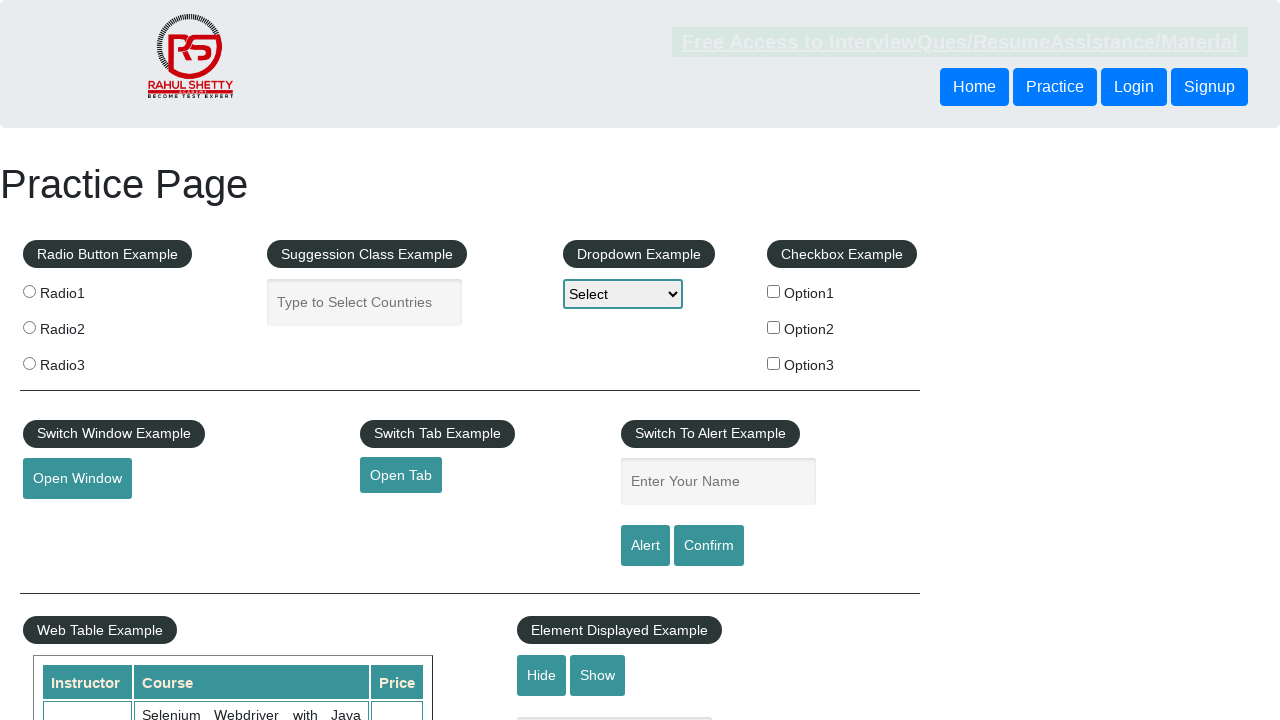

Located button using following-sibling XPath axis and retrieved text
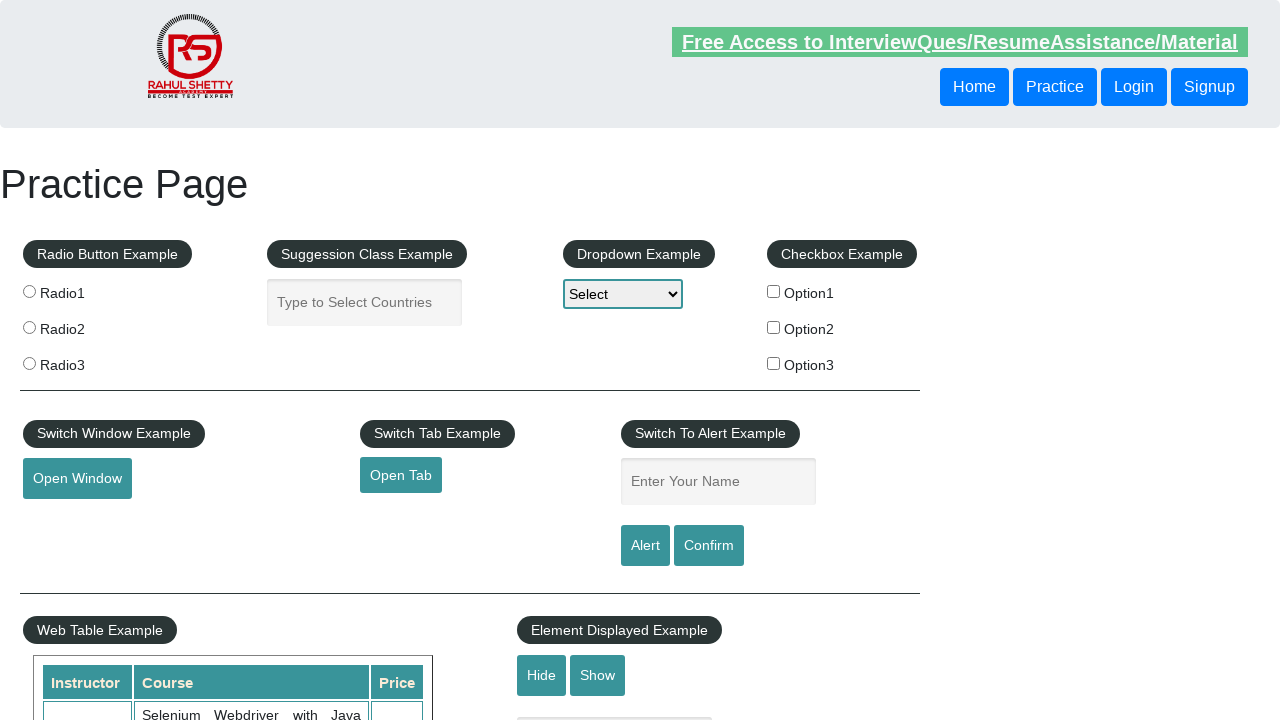

Located button using parent XPath axis and retrieved text
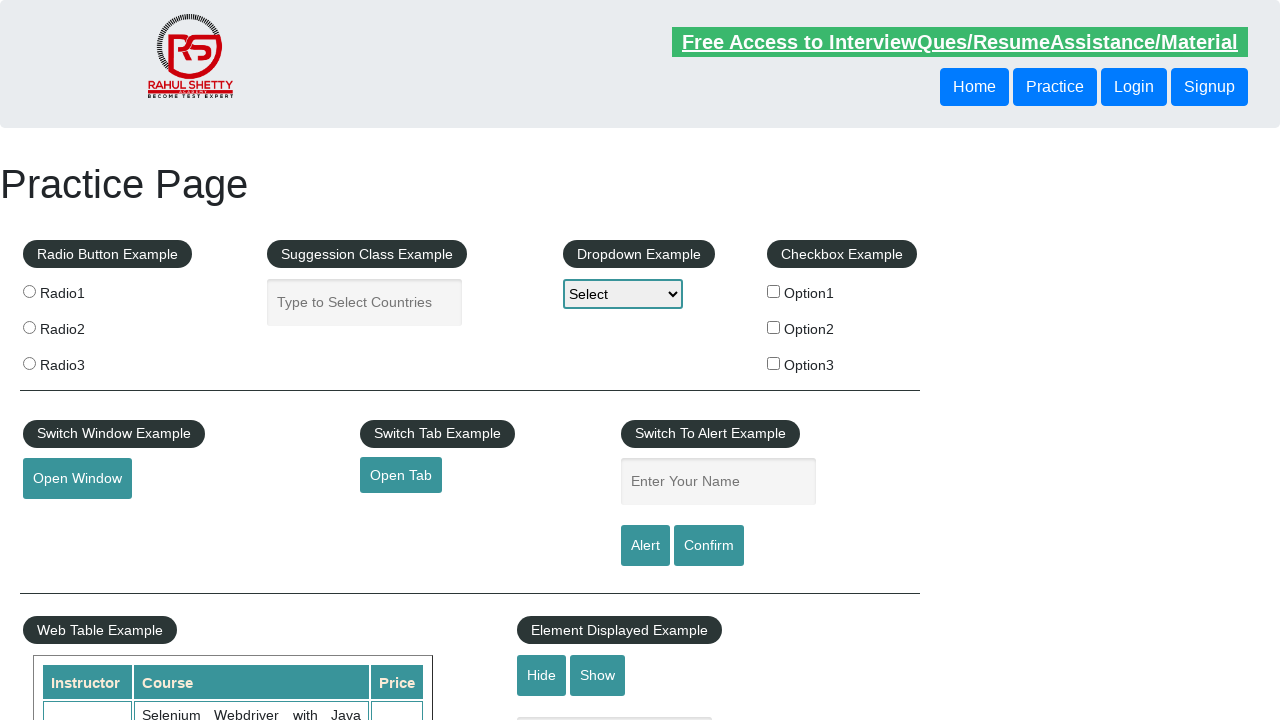

Verified that both XPath expressions locate the same button element
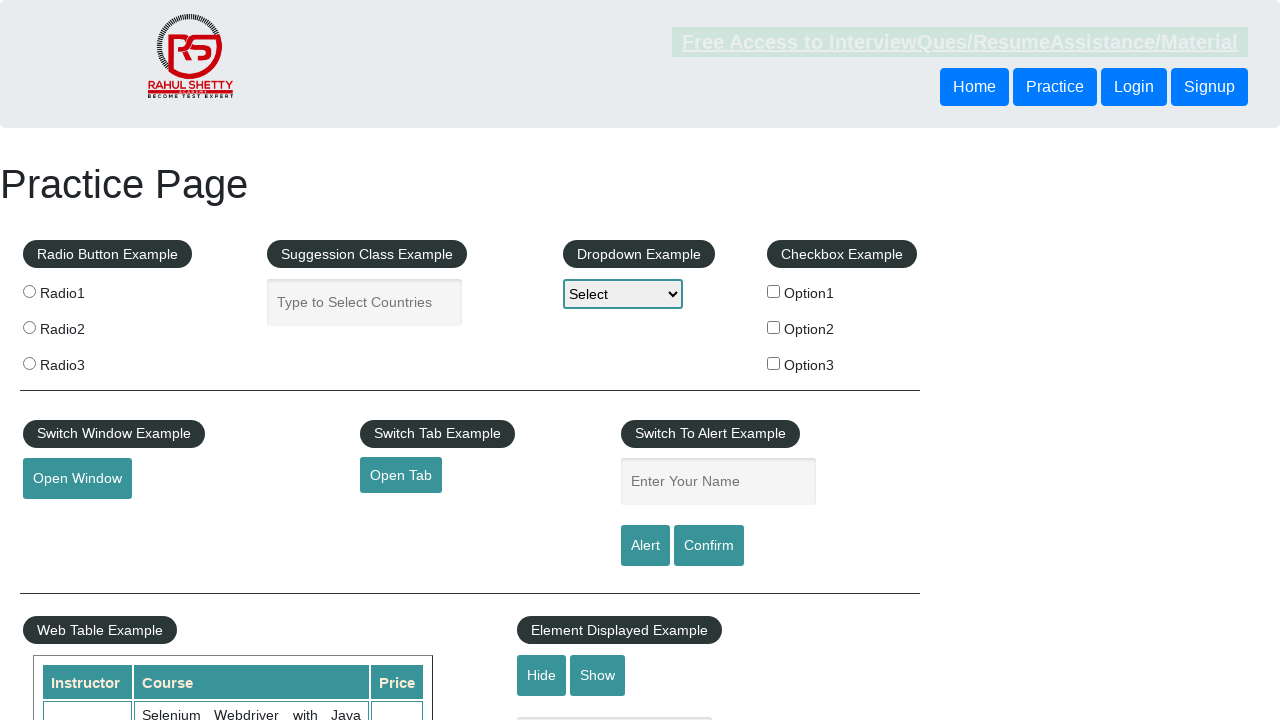

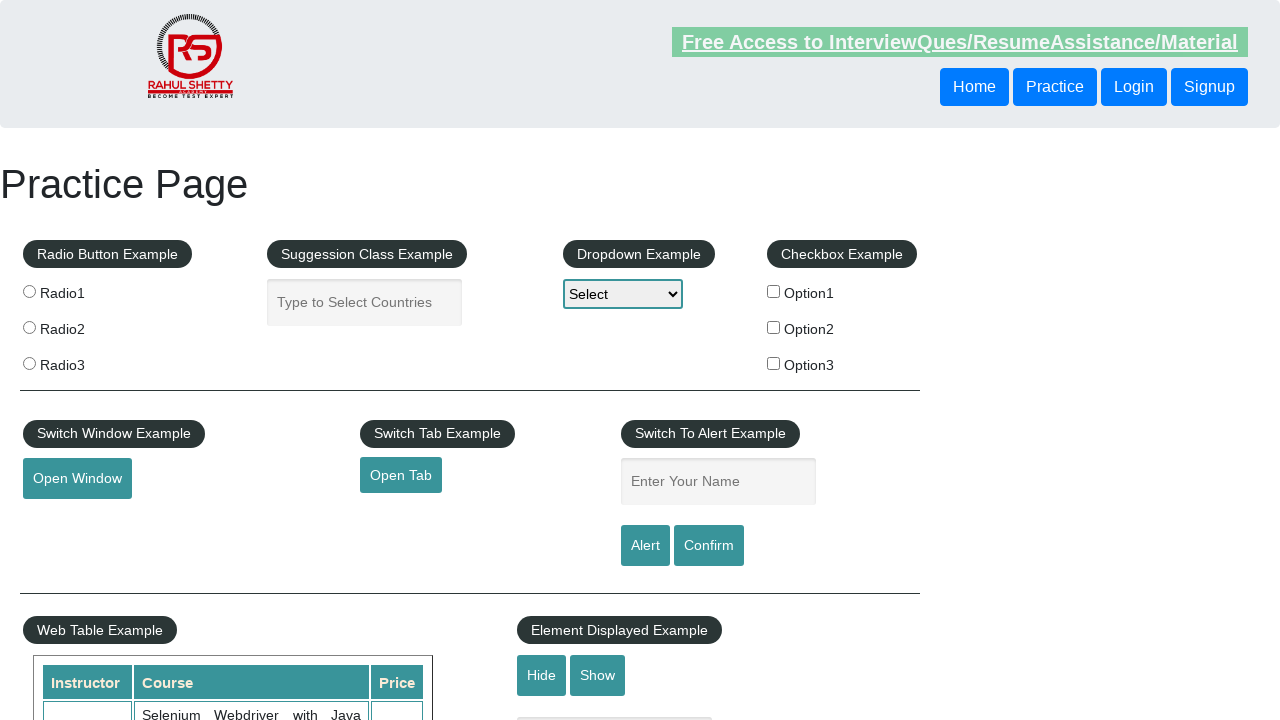